Tests static dropdown and passenger count selector functionality

Starting URL: https://rahulshettyacademy.com/dropdownsPractise/

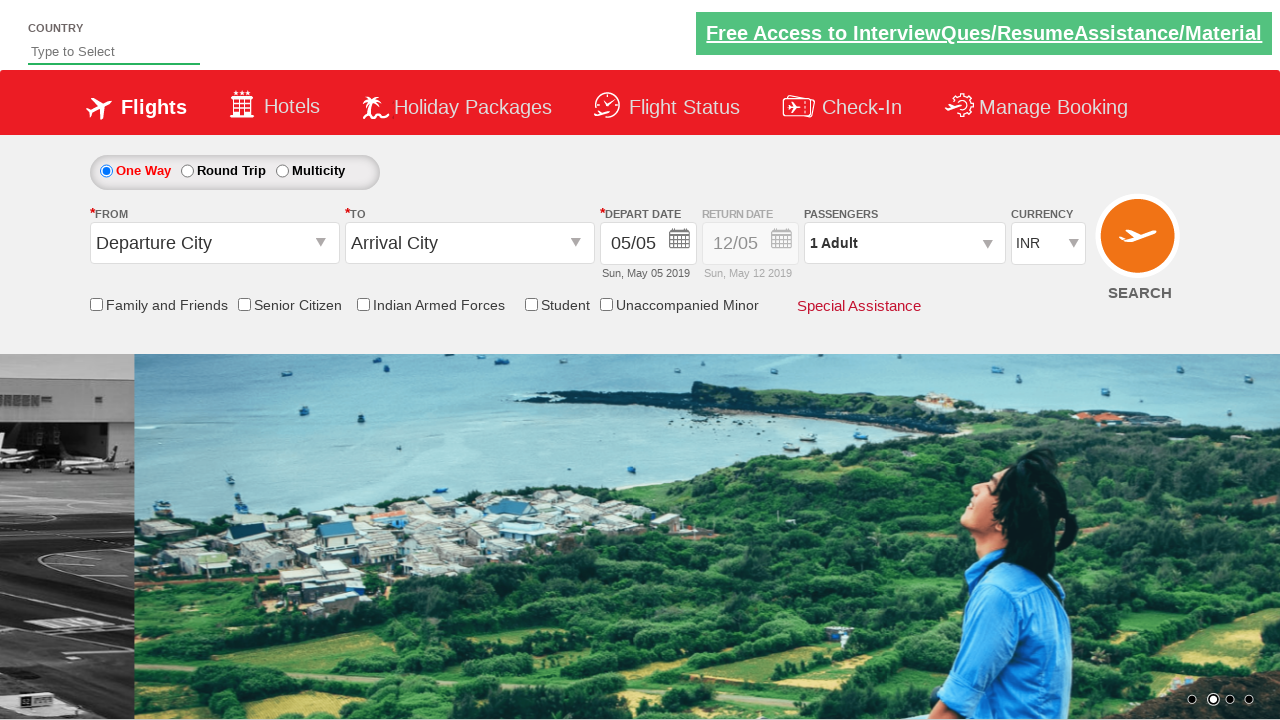

Selected 4th currency option (index 3) from static dropdown on #ctl00_mainContent_DropDownListCurrency
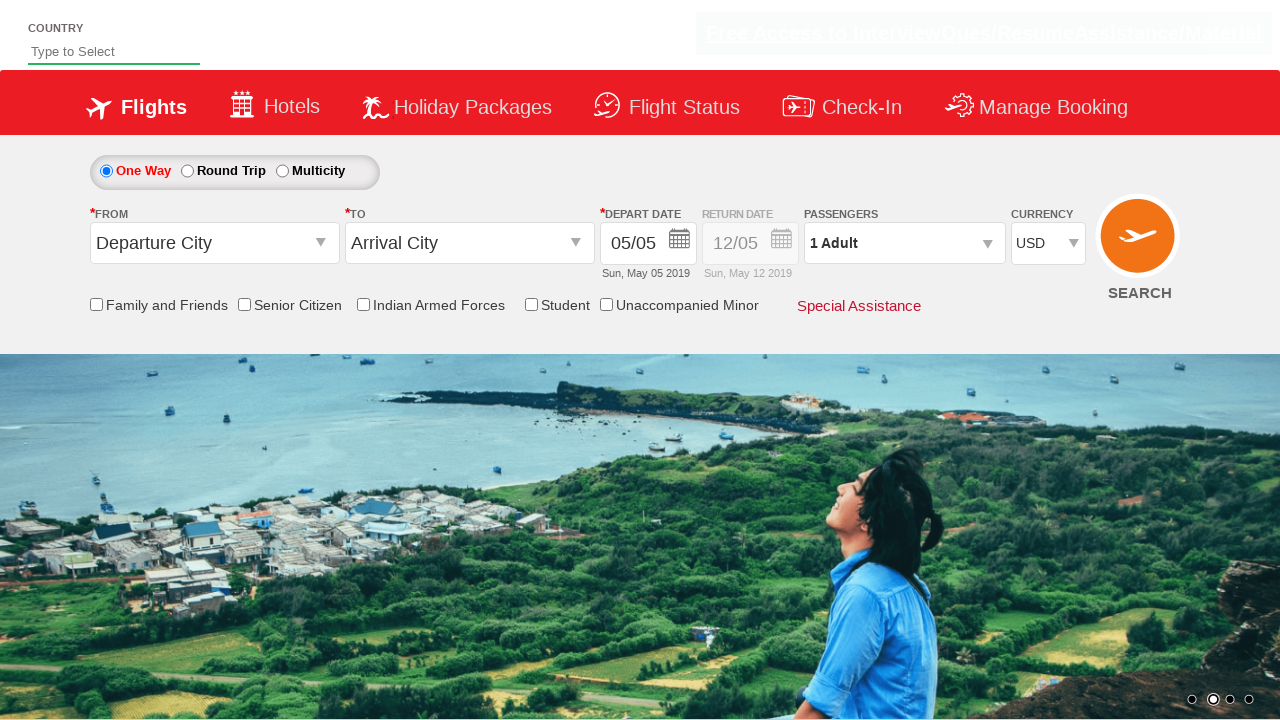

Clicked passenger info dropdown to open it at (904, 243) on #divpaxinfo
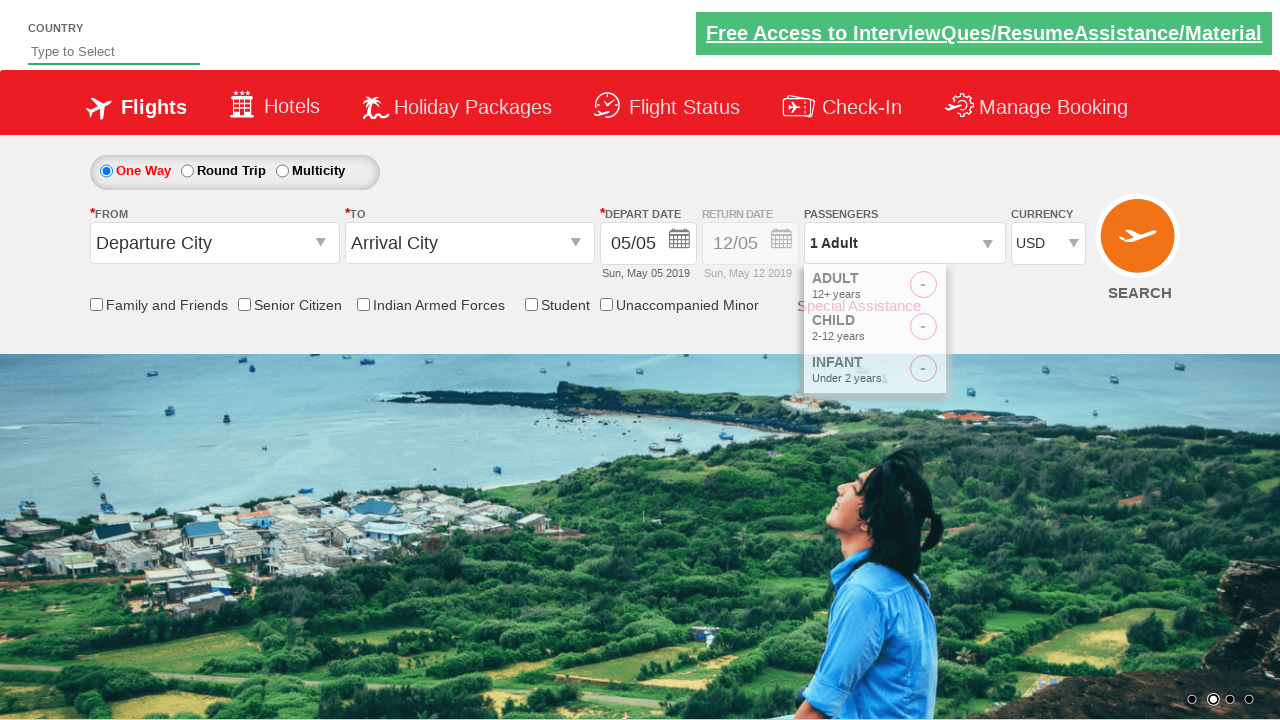

Increment adult button appeared in dropdown
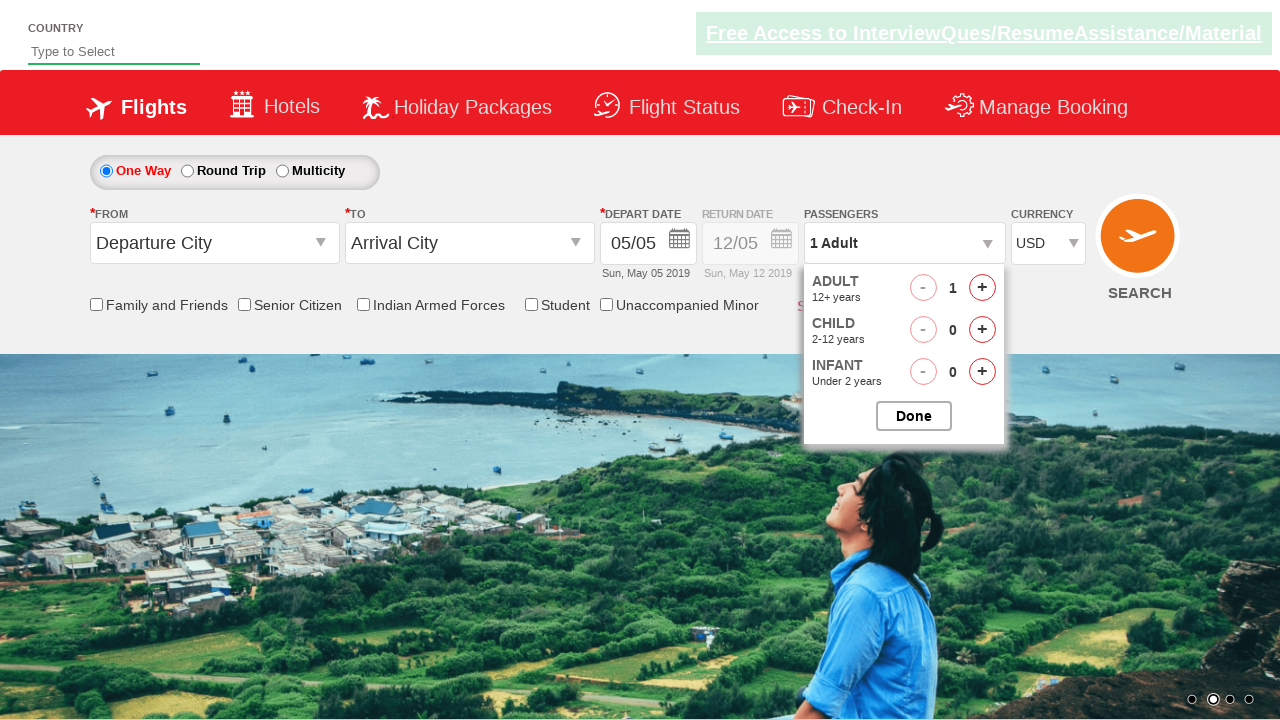

Clicked increment adult button (1st time) at (982, 288) on #hrefIncAdt
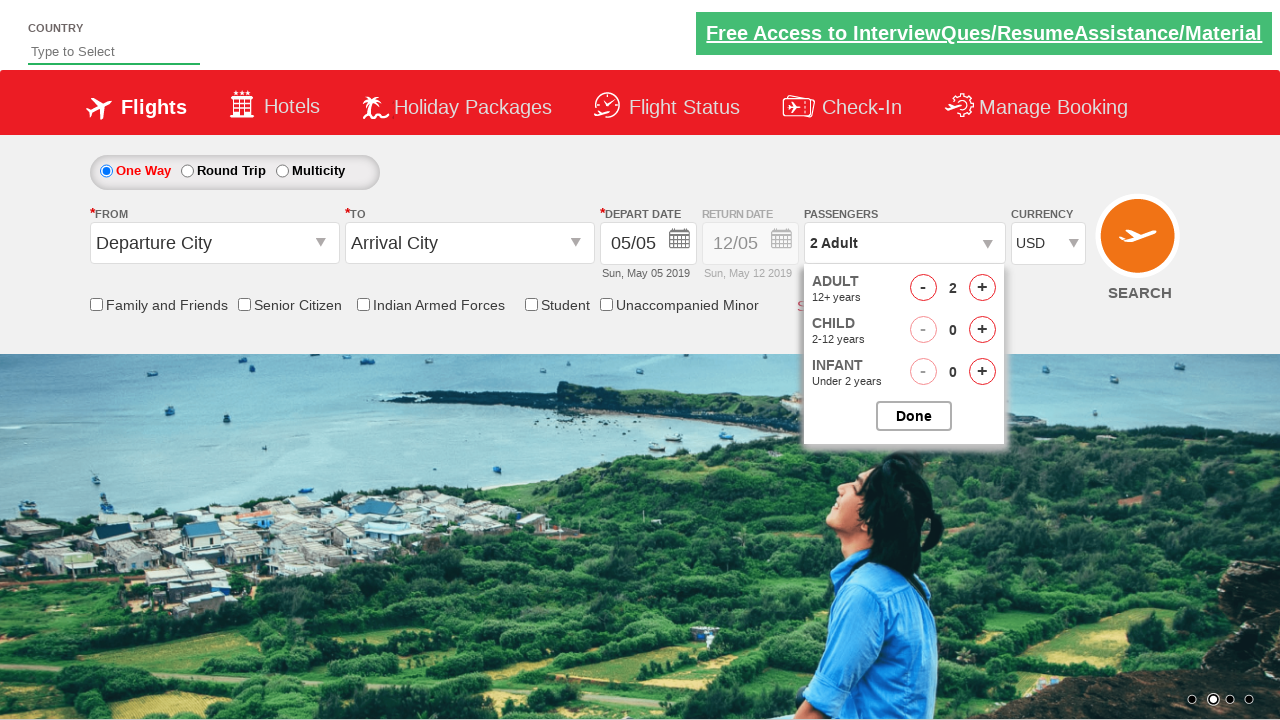

Clicked increment adult button (2nd time) at (982, 288) on #hrefIncAdt
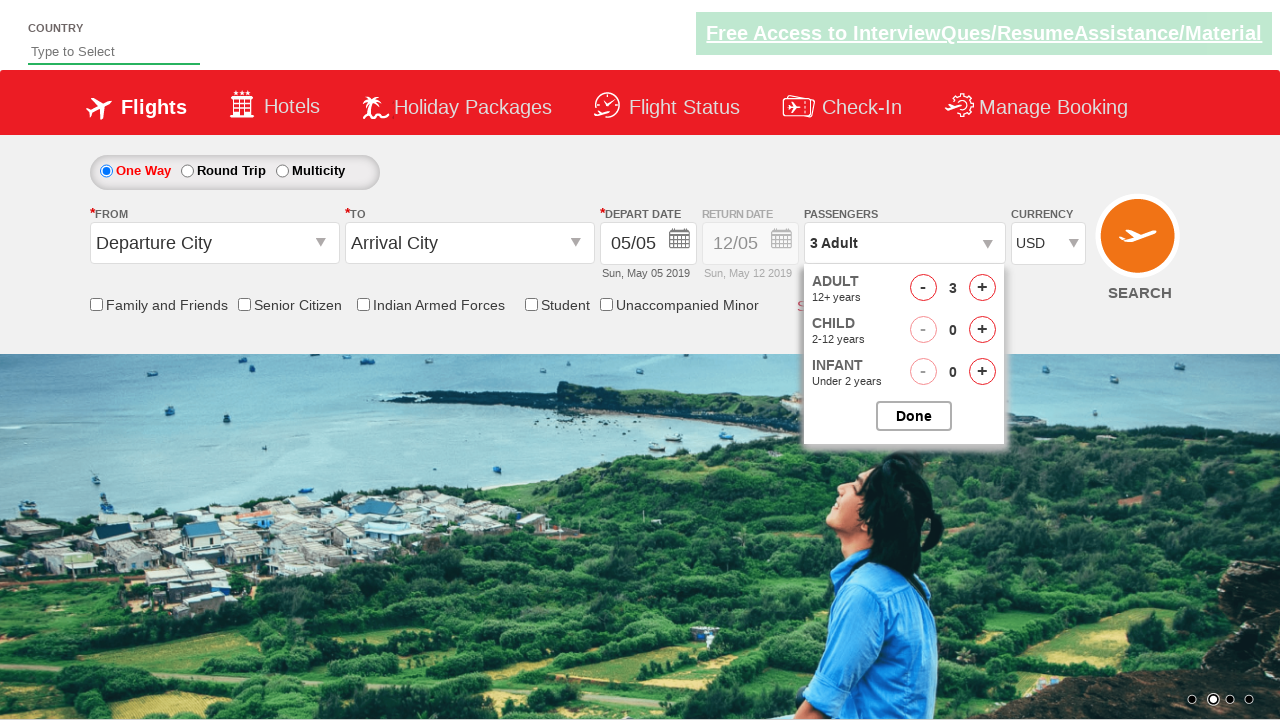

Clicked increment adult button (3rd time) at (982, 288) on #hrefIncAdt
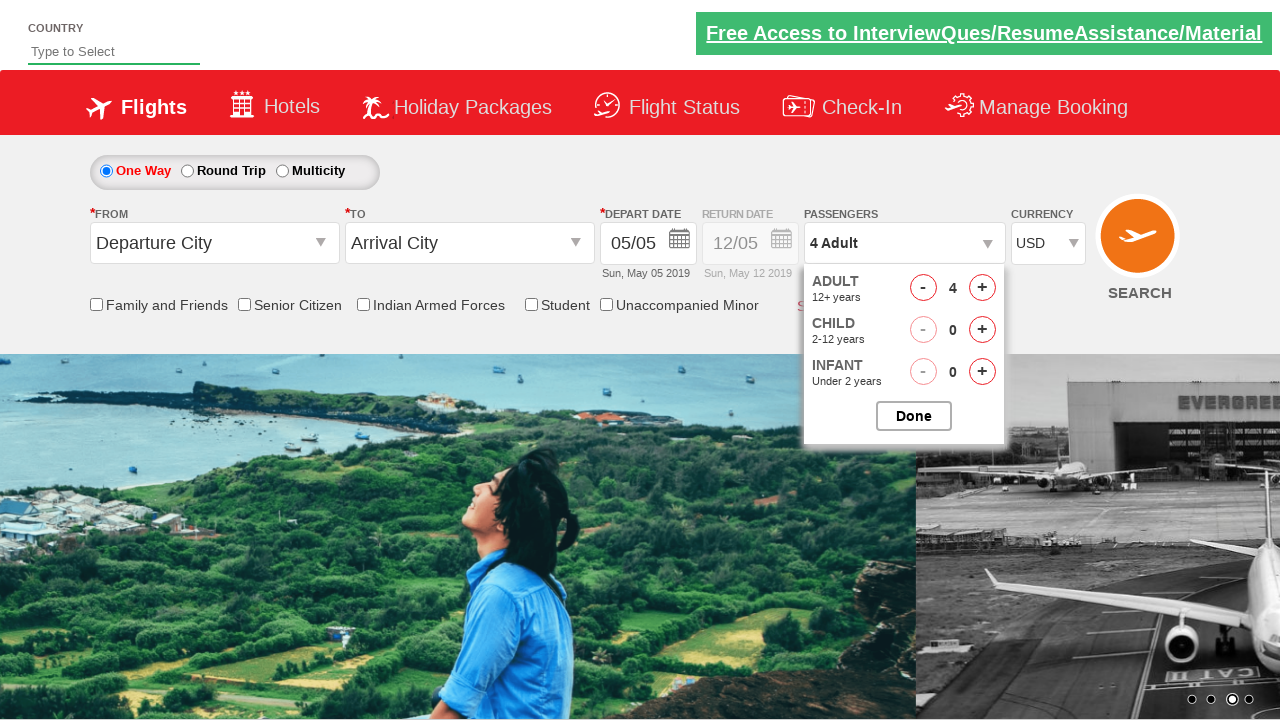

Clicked increment adult button (4th time) at (982, 288) on #hrefIncAdt
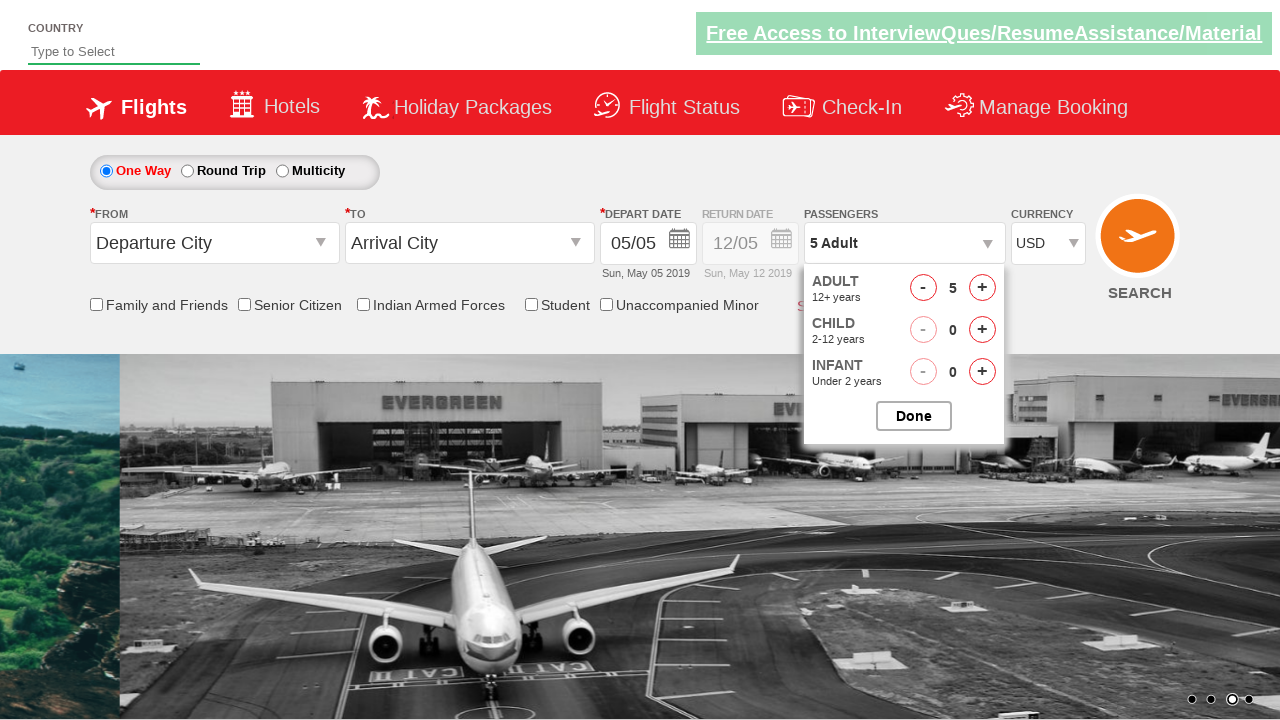

Closed passenger options dropdown at (914, 416) on #btnclosepaxoption
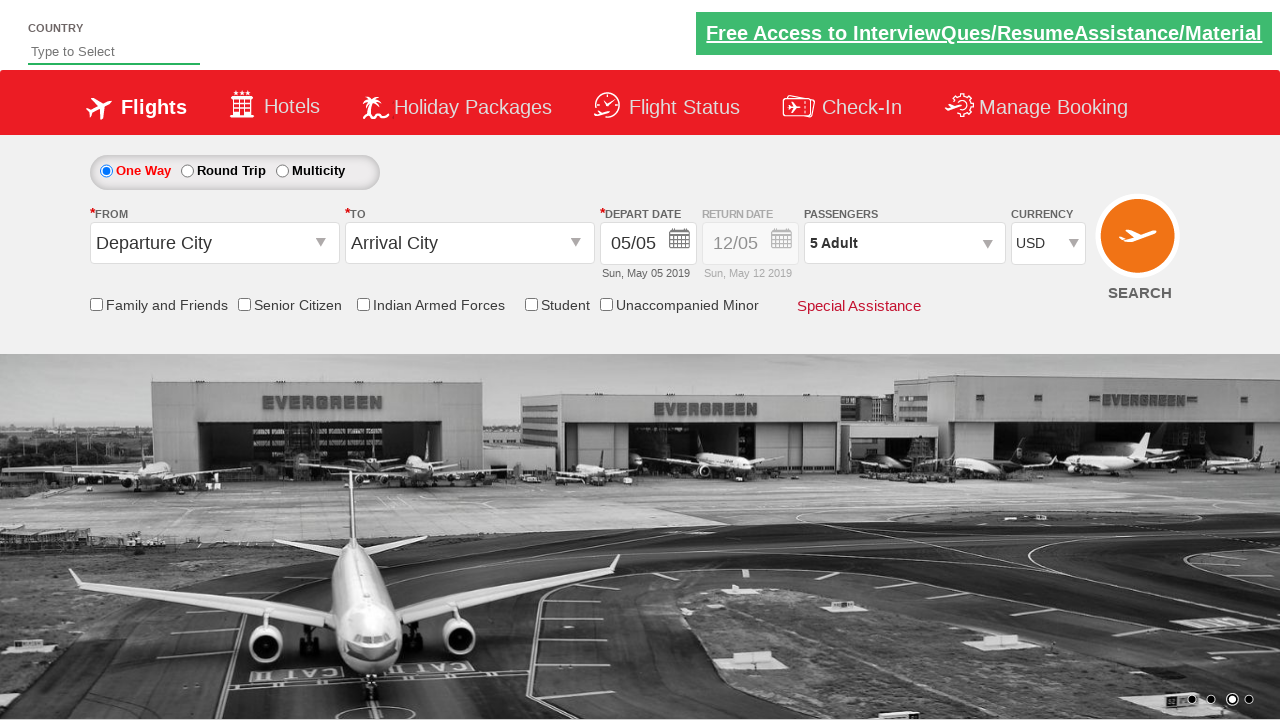

Verified that 5 adults are selected in passenger info
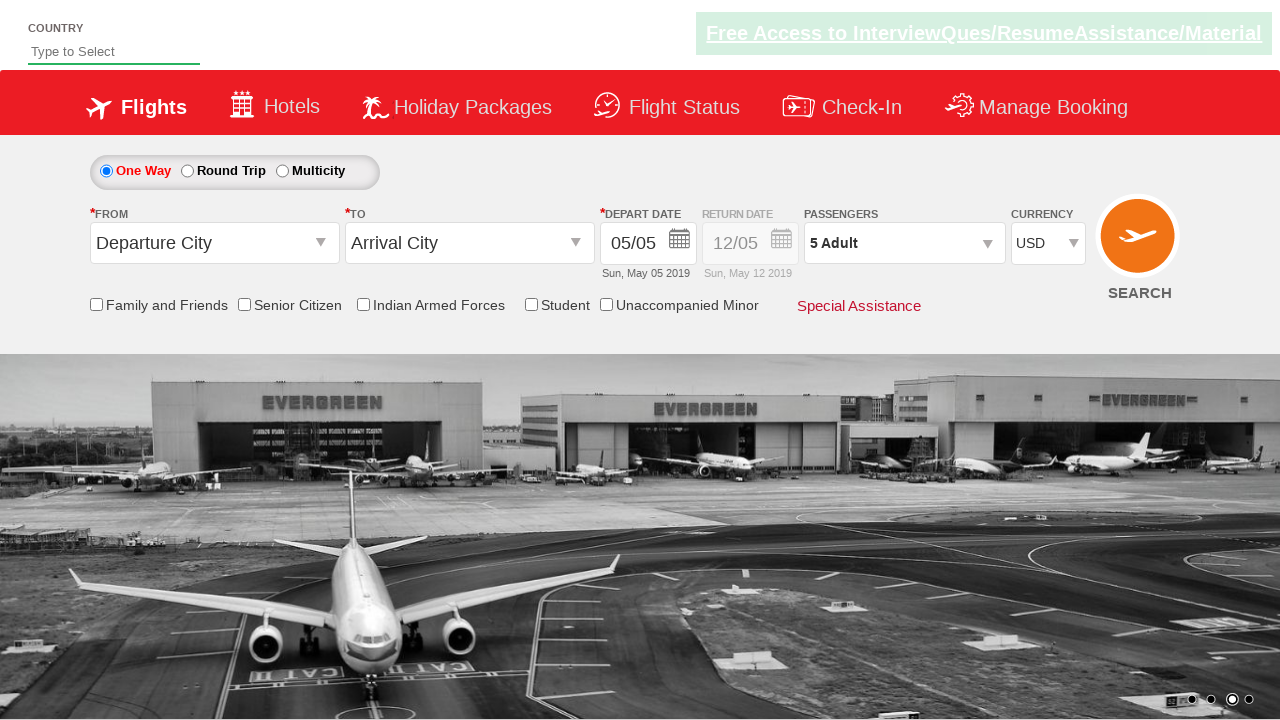

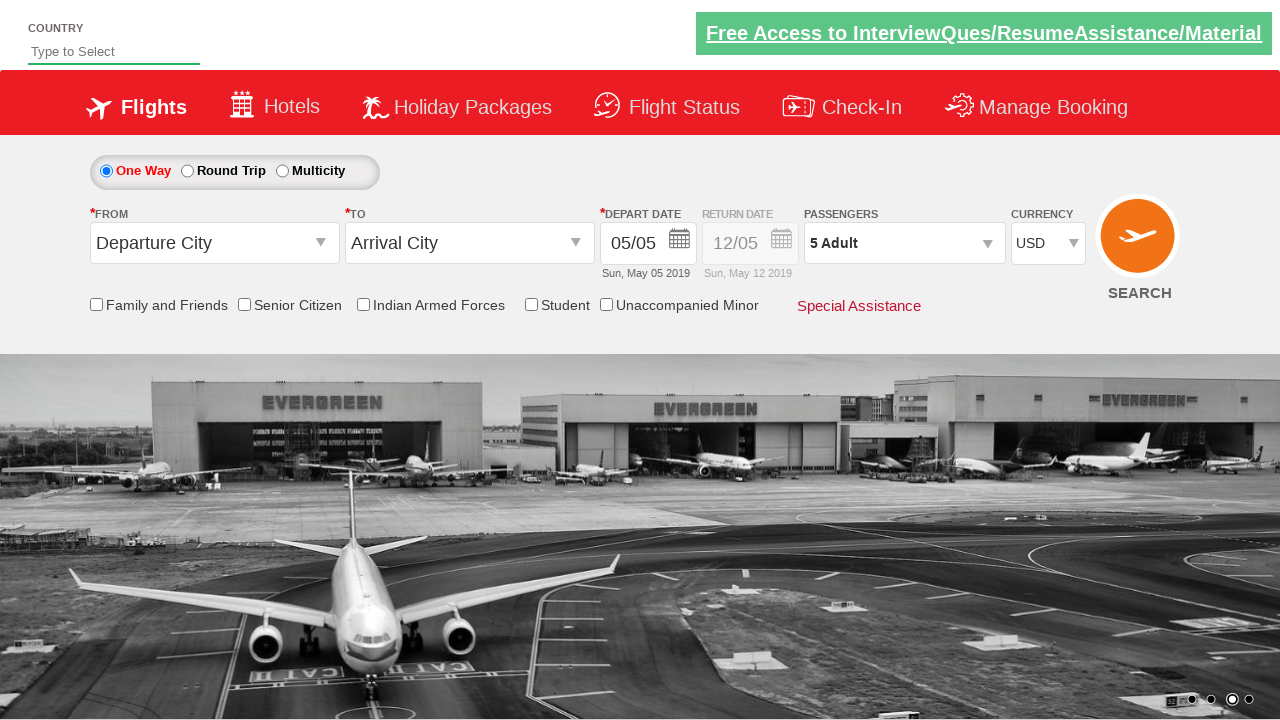